Tests drag and drop functionality within an iframe on the jQuery UI demo page, then navigates back to the parent frame to click a link

Starting URL: https://jqueryui.com/droppable/

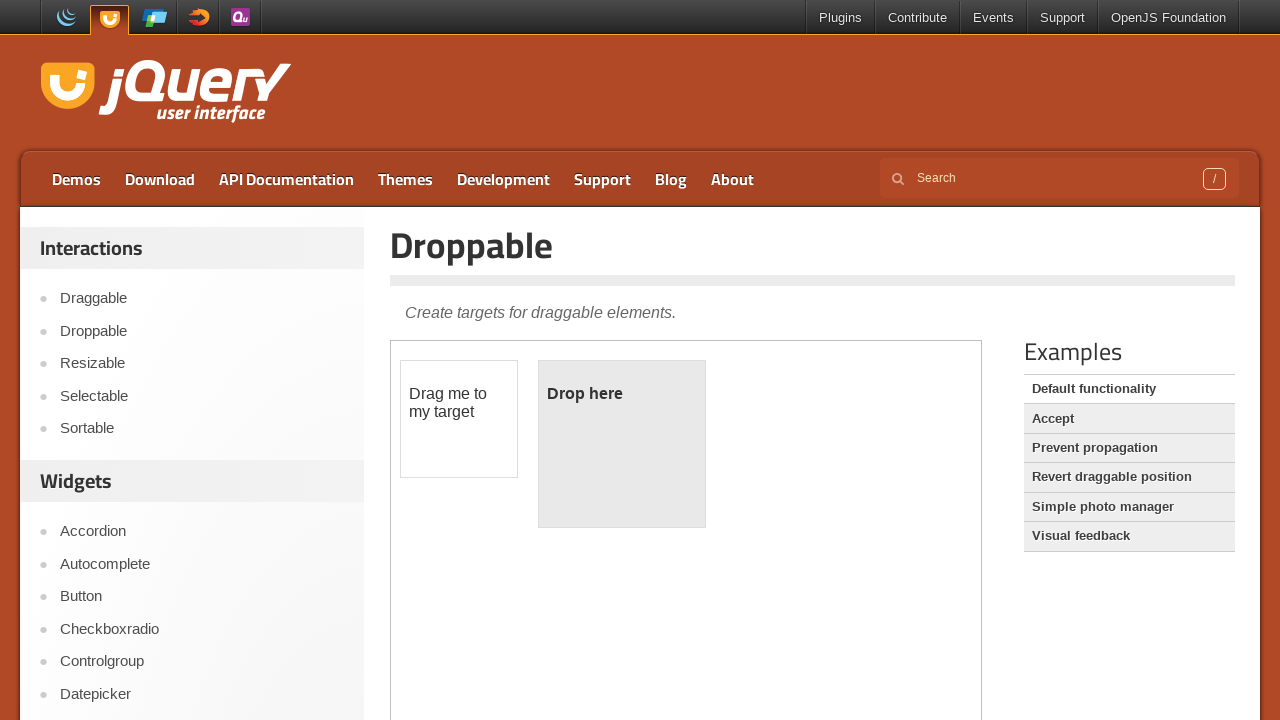

Counted iframes on the page
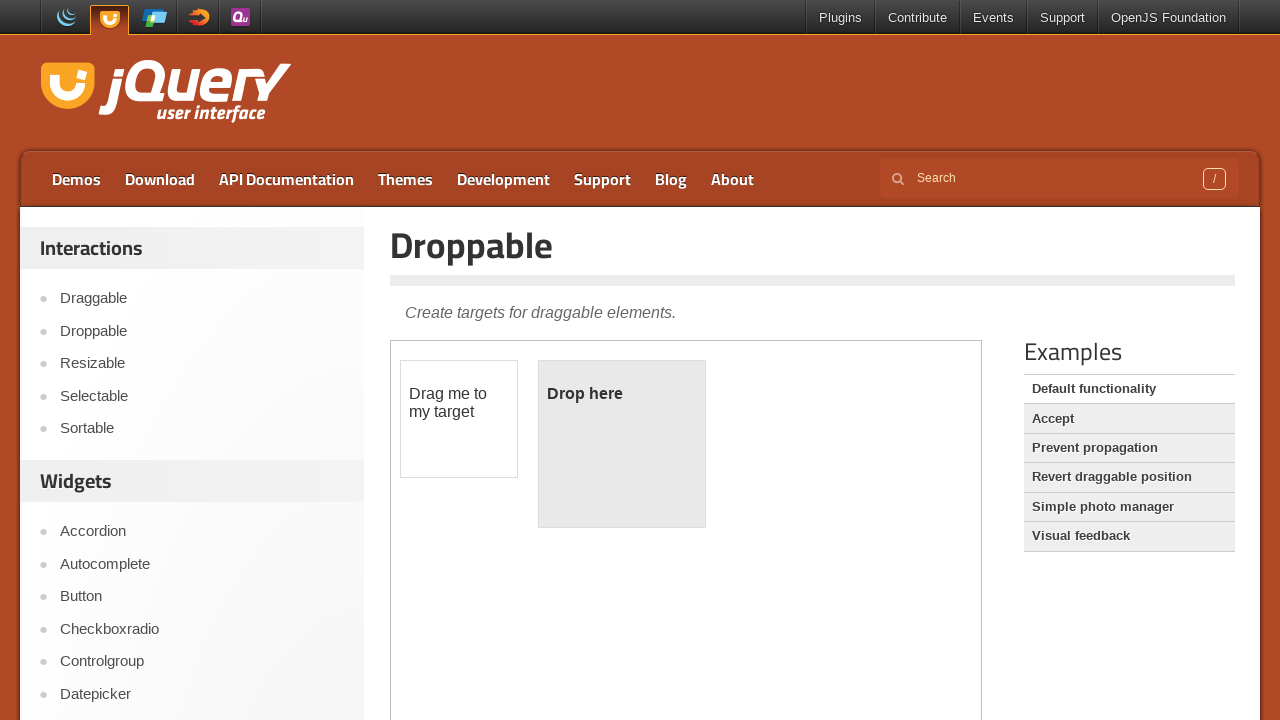

Located the demo iframe
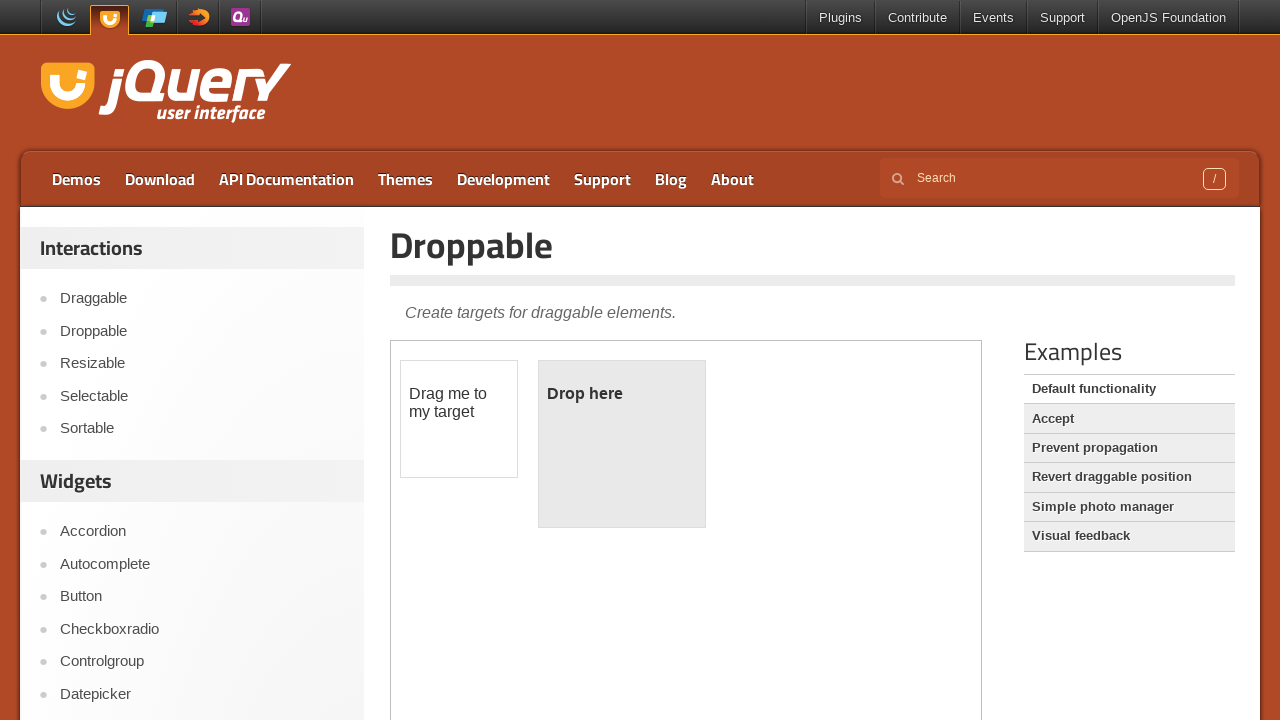

Clicked on the draggable element within the iframe at (459, 419) on iframe.demo-frame >> internal:control=enter-frame >> #draggable
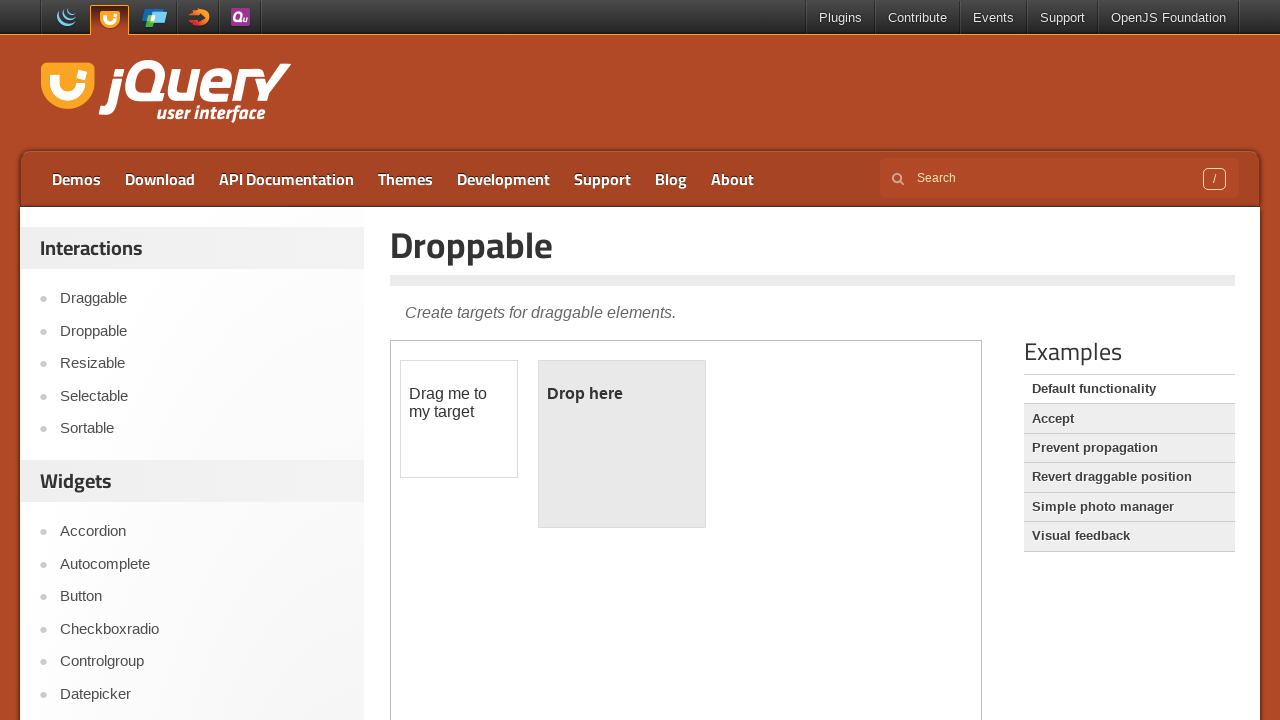

Dragged and dropped element from draggable to droppable zone at (622, 444)
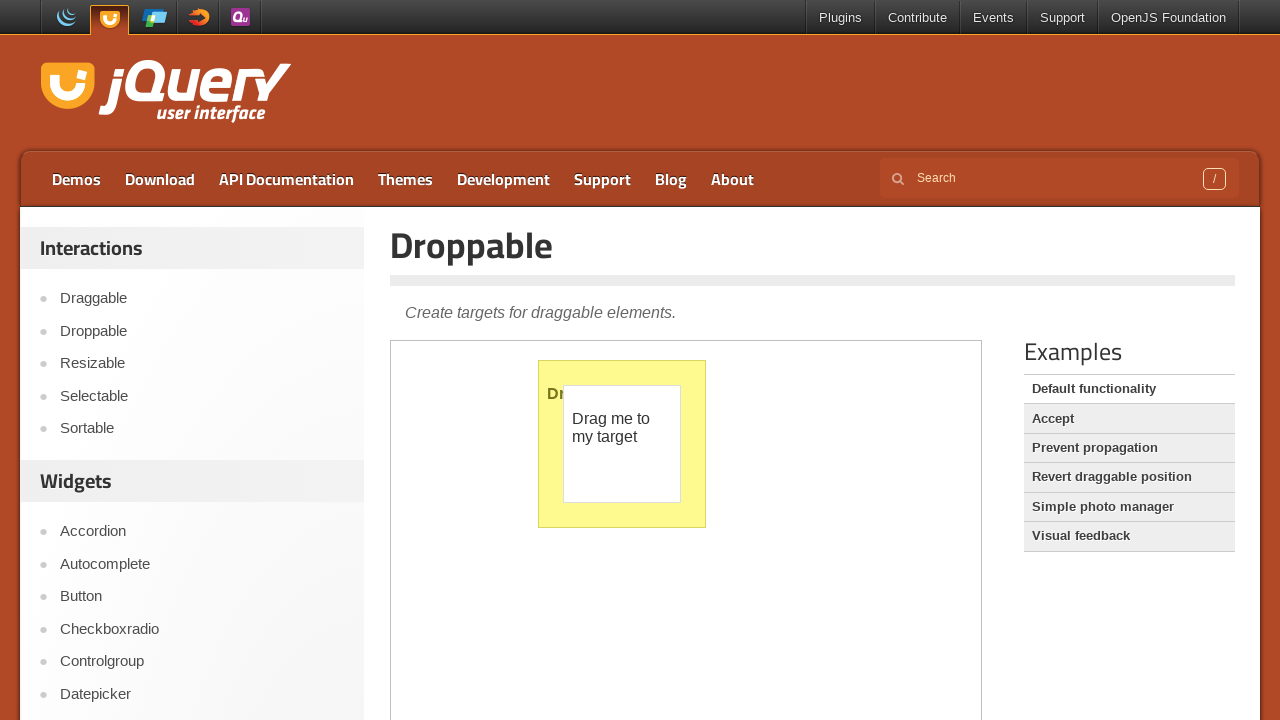

Clicked on a link in the parent frame to navigate away from the demo at (1129, 419) on xpath=//*[@id='content']/div[1]/ul/li[2]/a
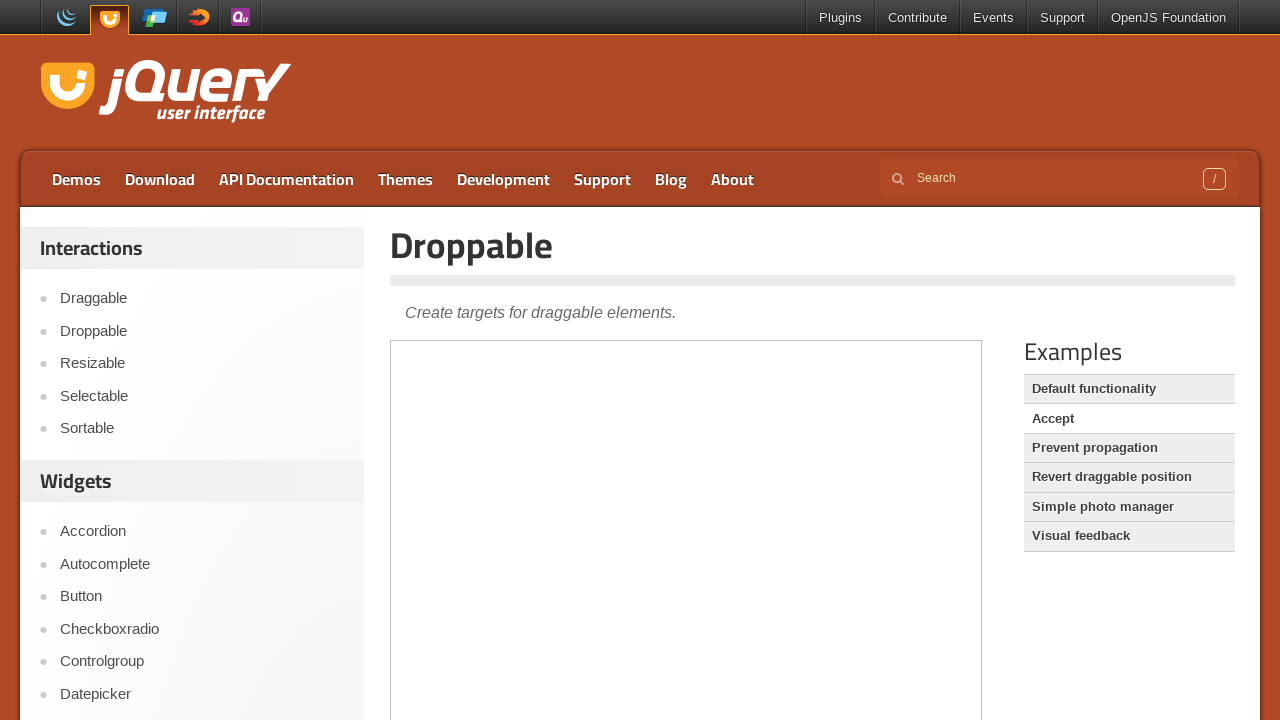

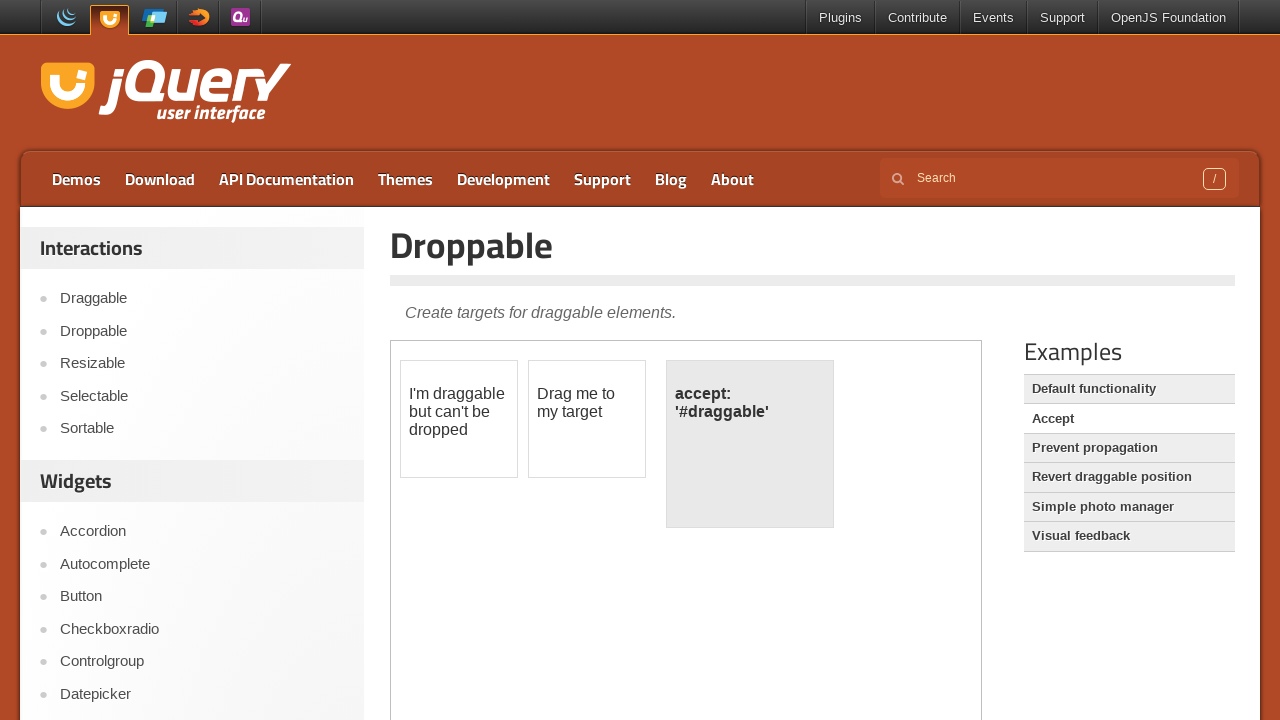